Tests an e-commerce flow by adding multiple products to cart, proceeding to checkout, and applying a promo code

Starting URL: https://rahulshettyacademy.com/seleniumPractise/#/

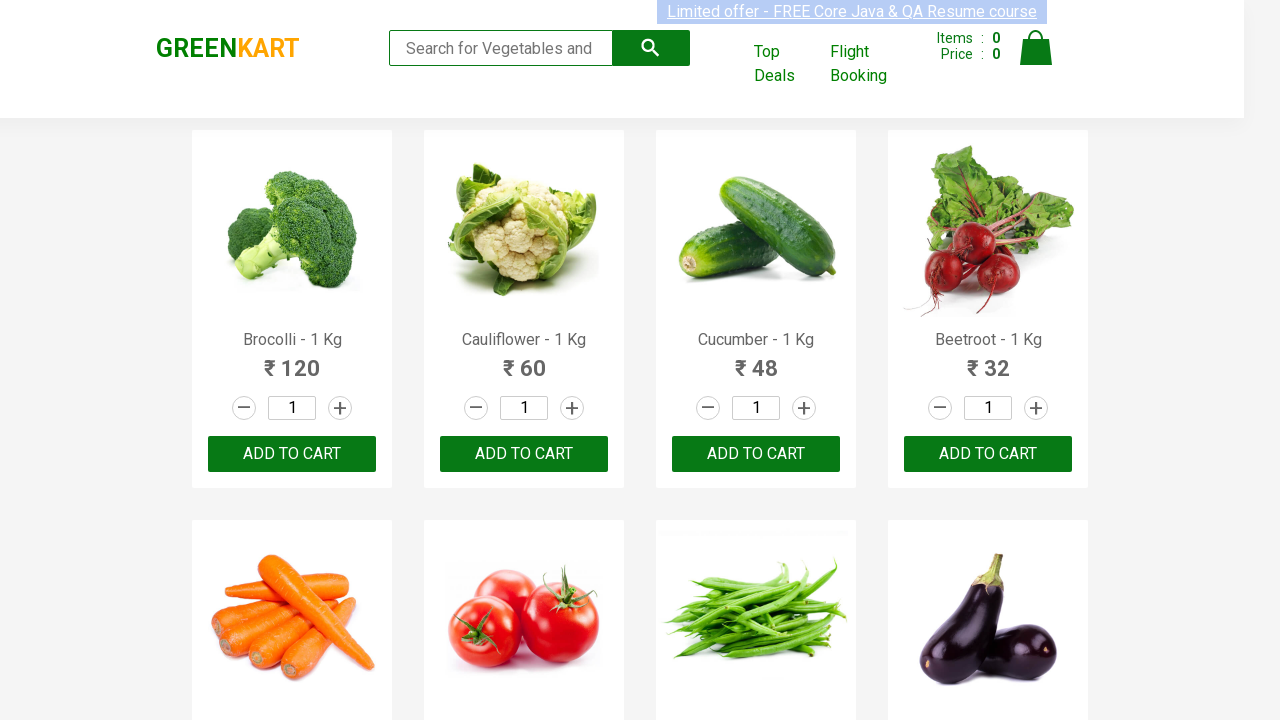

Waited for product list to load
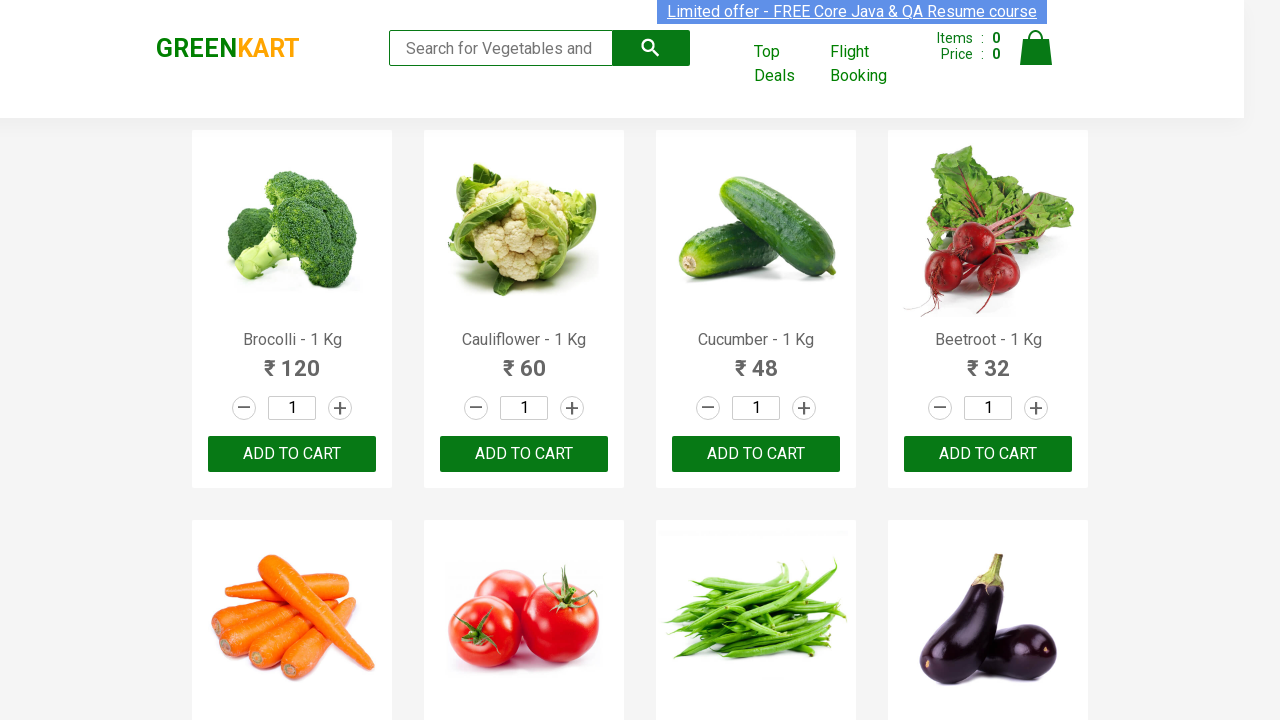

Retrieved all product elements from the page
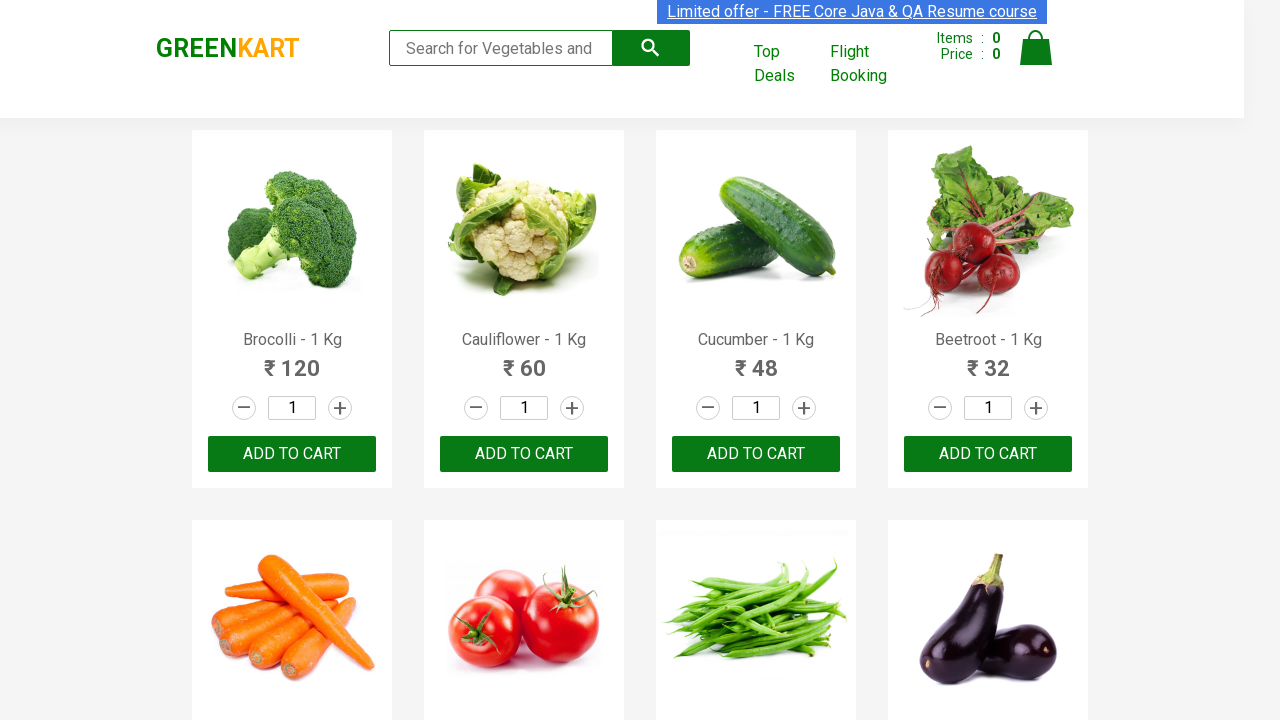

Added 'Brocolli' to cart at (292, 454) on xpath=//div[@class='product-action']//button[@type='button'] >> nth=0
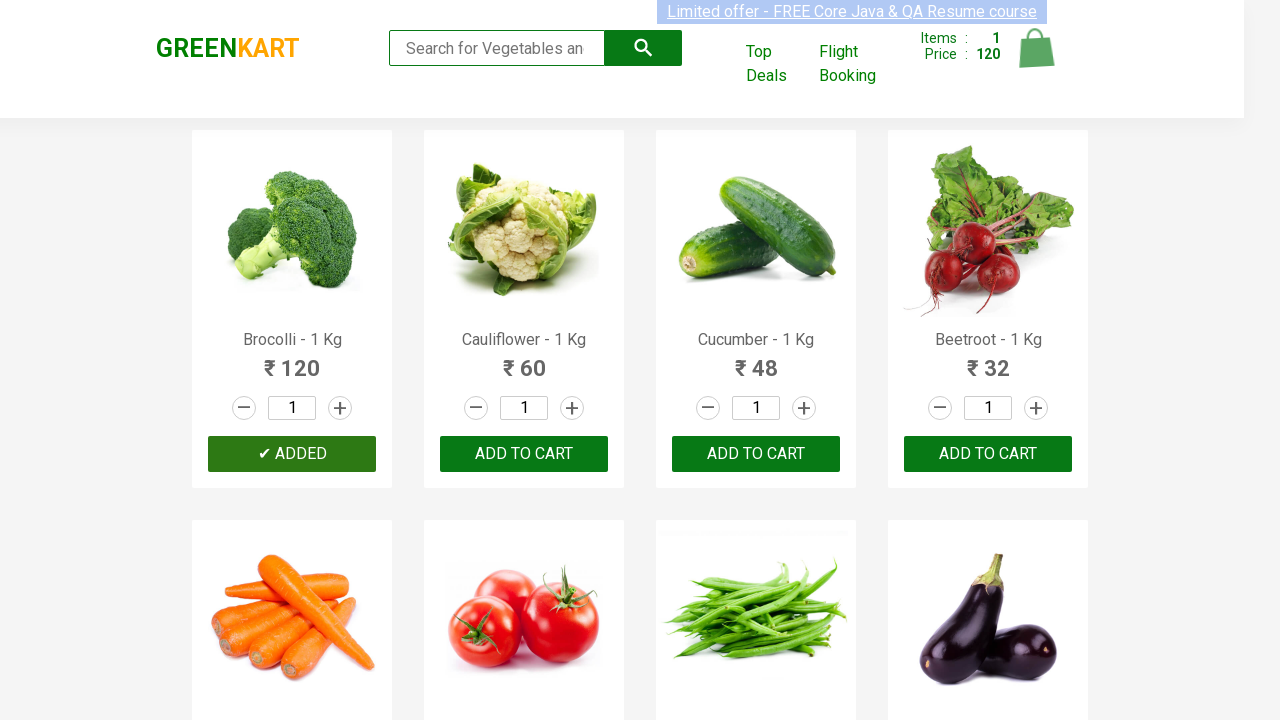

Added 'Cucumber' to cart at (756, 454) on xpath=//div[@class='product-action']//button[@type='button'] >> nth=2
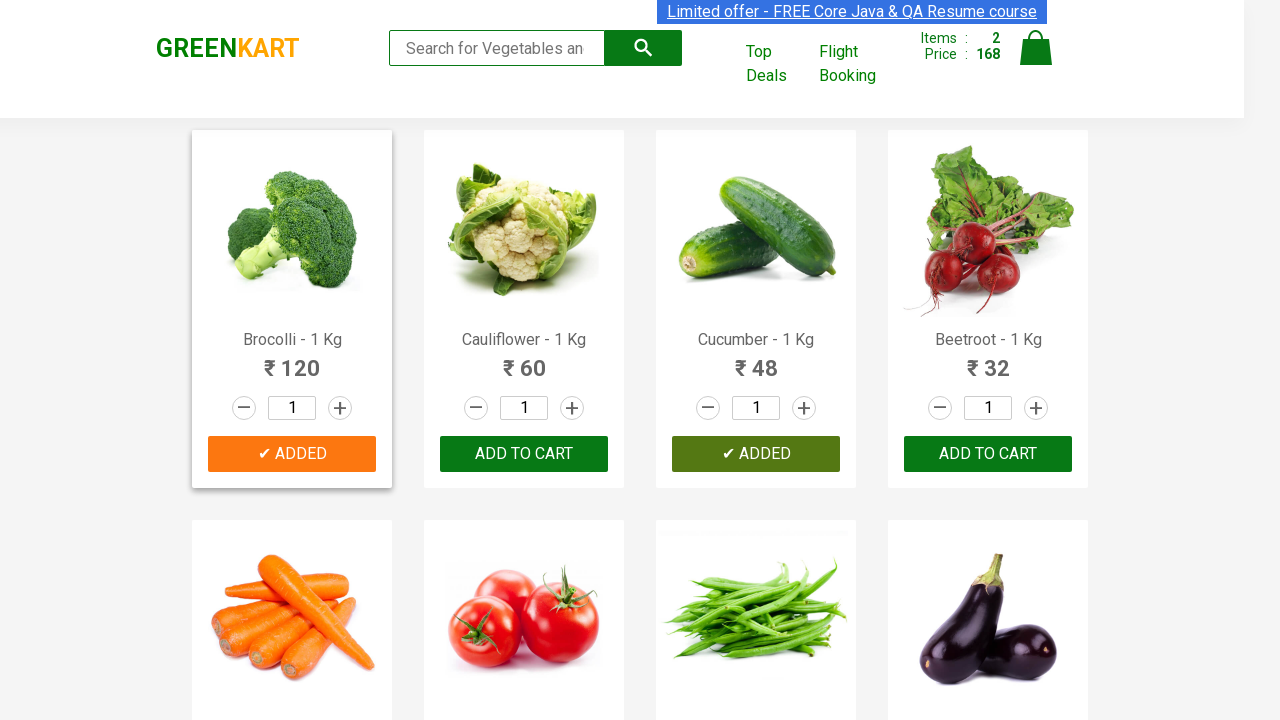

Added 'Tomato' to cart at (524, 360) on xpath=//div[@class='product-action']//button[@type='button'] >> nth=5
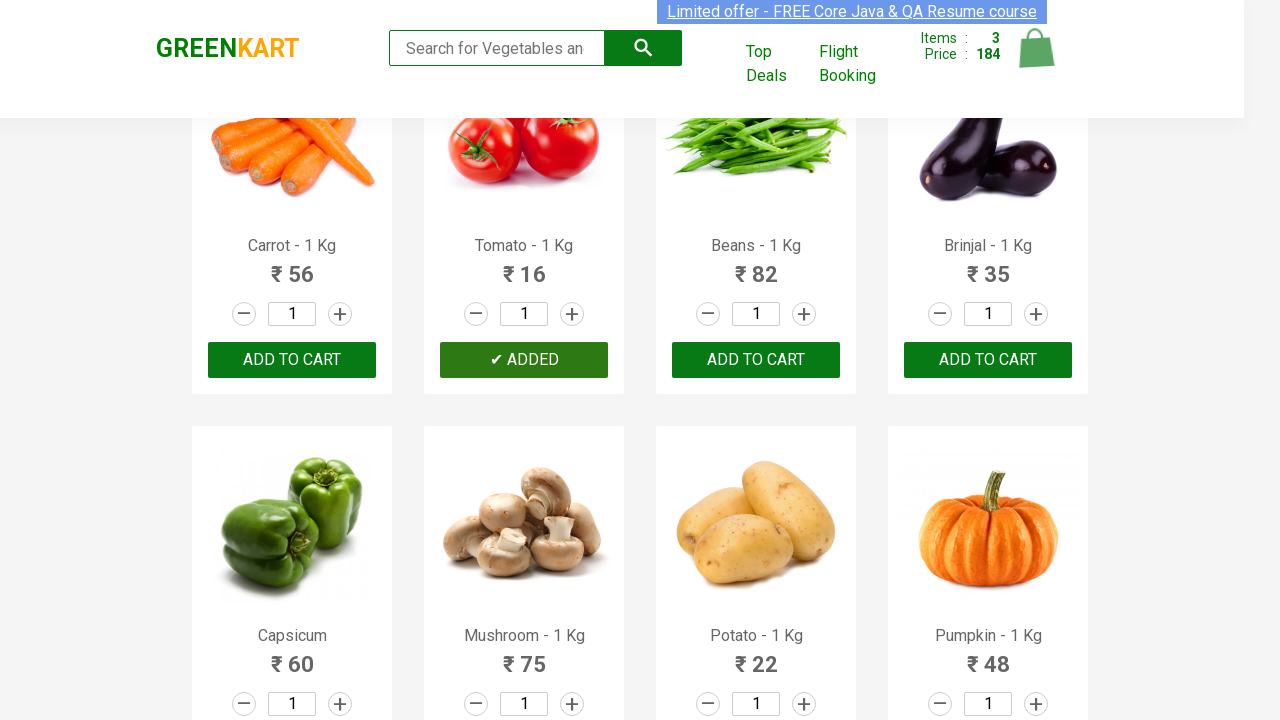

Added 'Pumpkin' to cart at (988, 360) on xpath=//div[@class='product-action']//button[@type='button'] >> nth=11
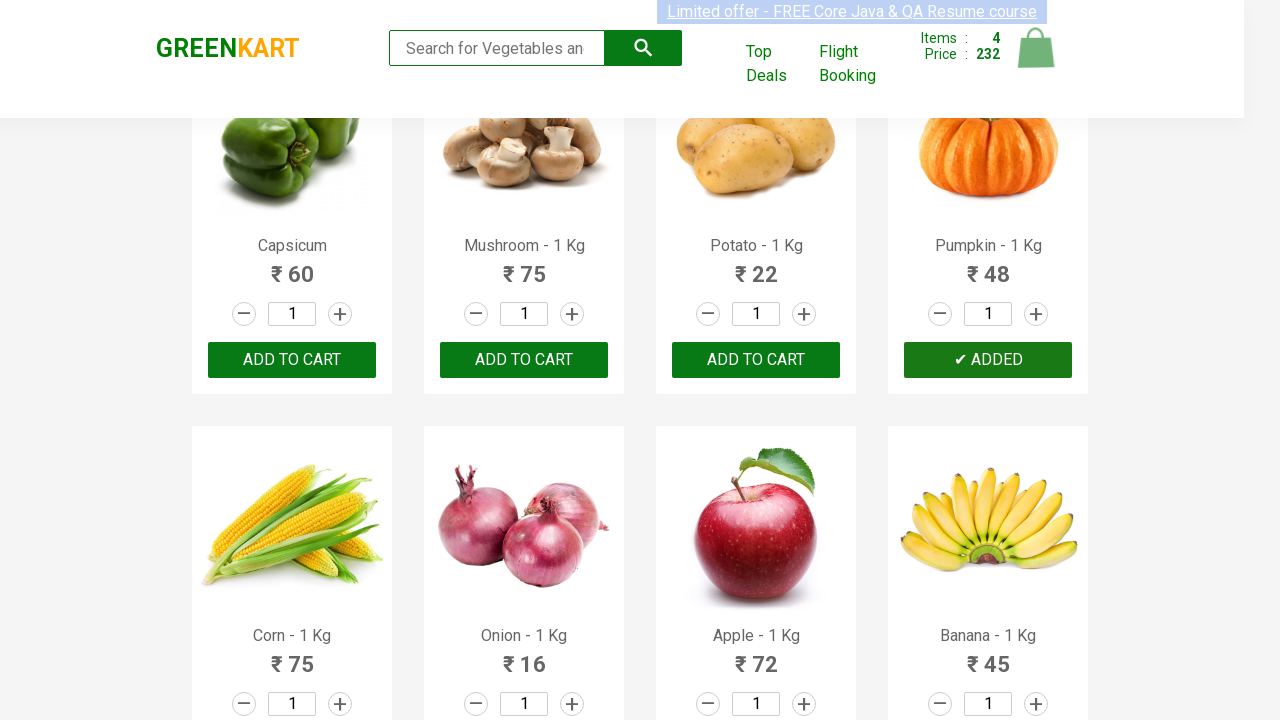

Clicked cart icon to view cart at (1036, 48) on img[alt='Cart']
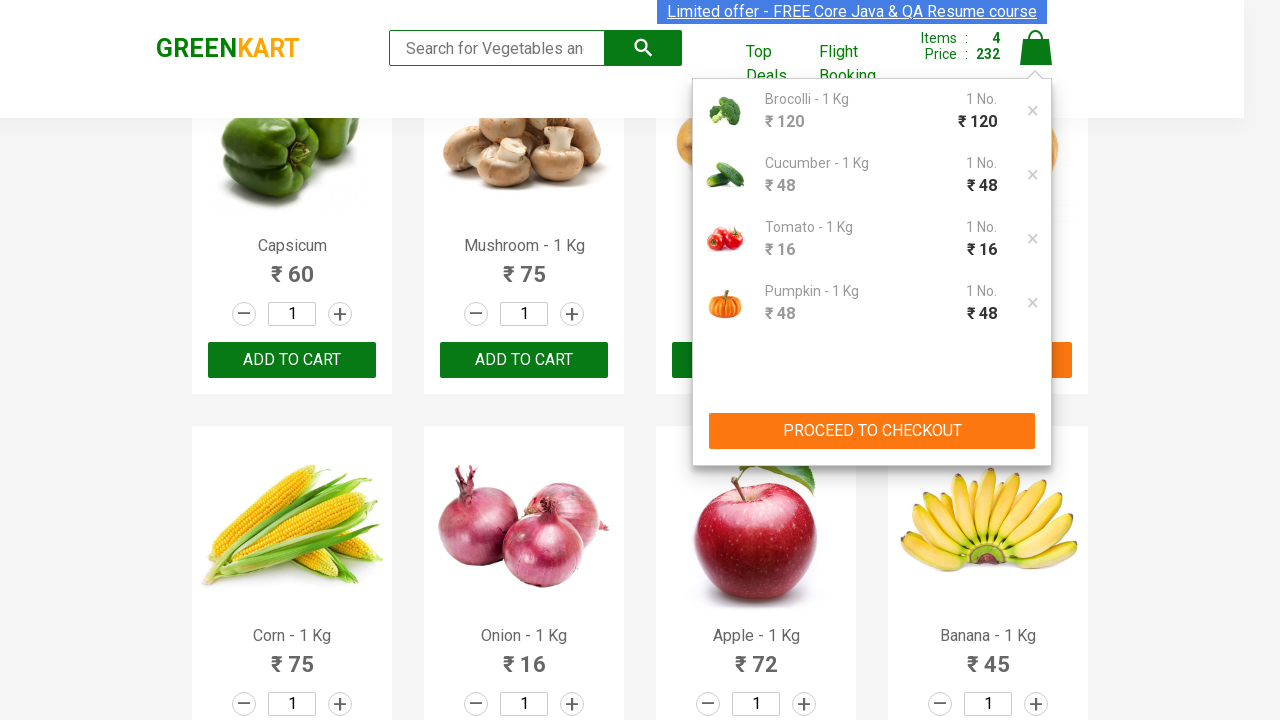

Clicked 'PROCEED TO CHECKOUT' button at (872, 431) on xpath=//button[text()='PROCEED TO CHECKOUT']
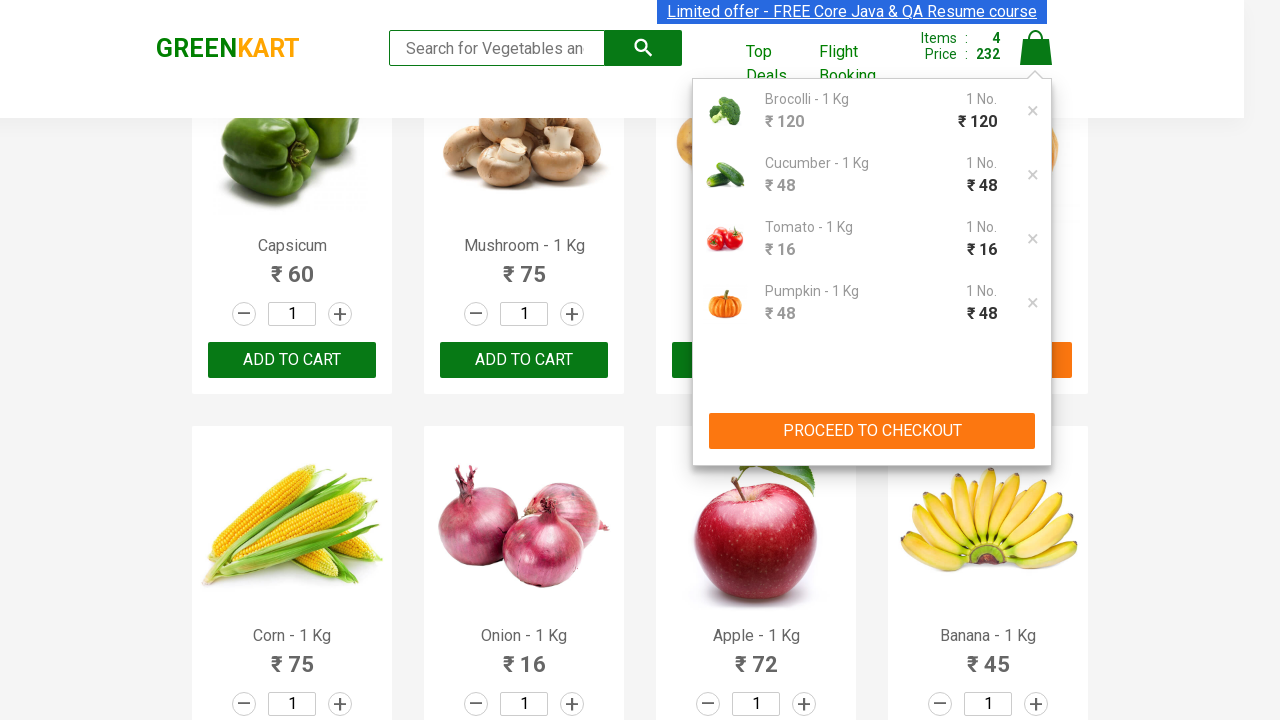

Promo code field became visible
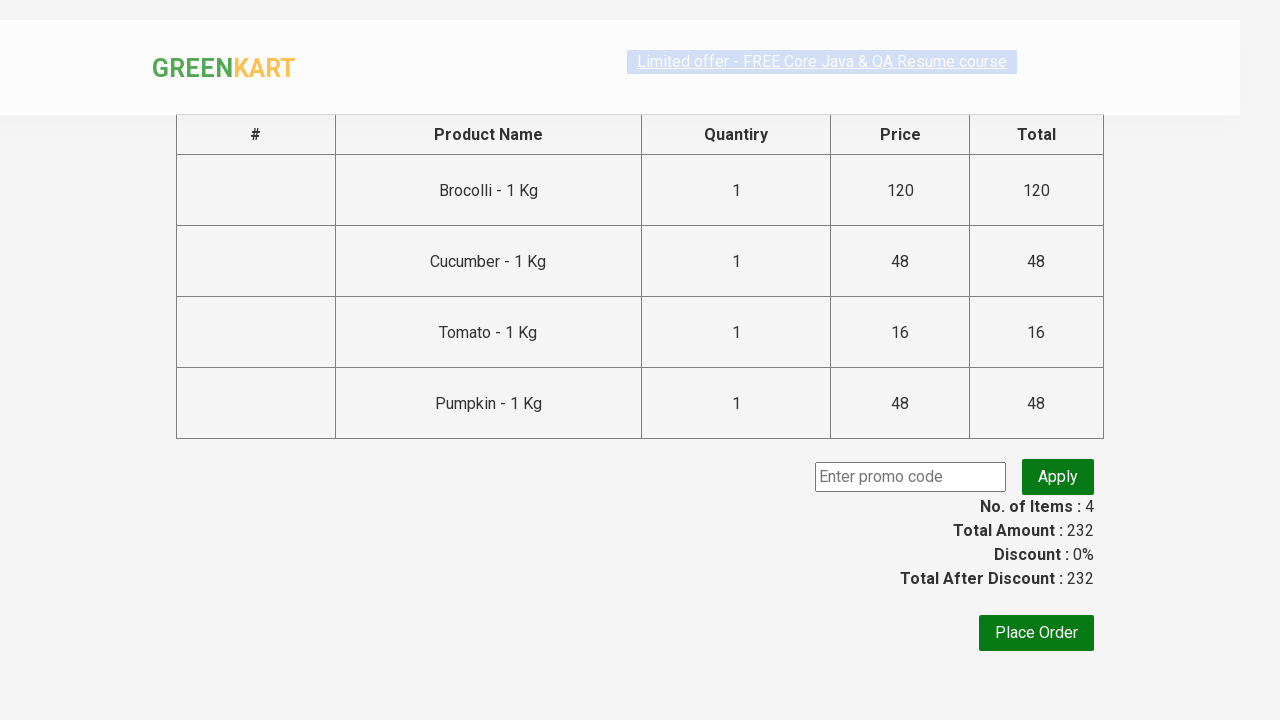

Entered promo code 'rahulshettyacademy' on //*[contains(@placeholder,'promo')]
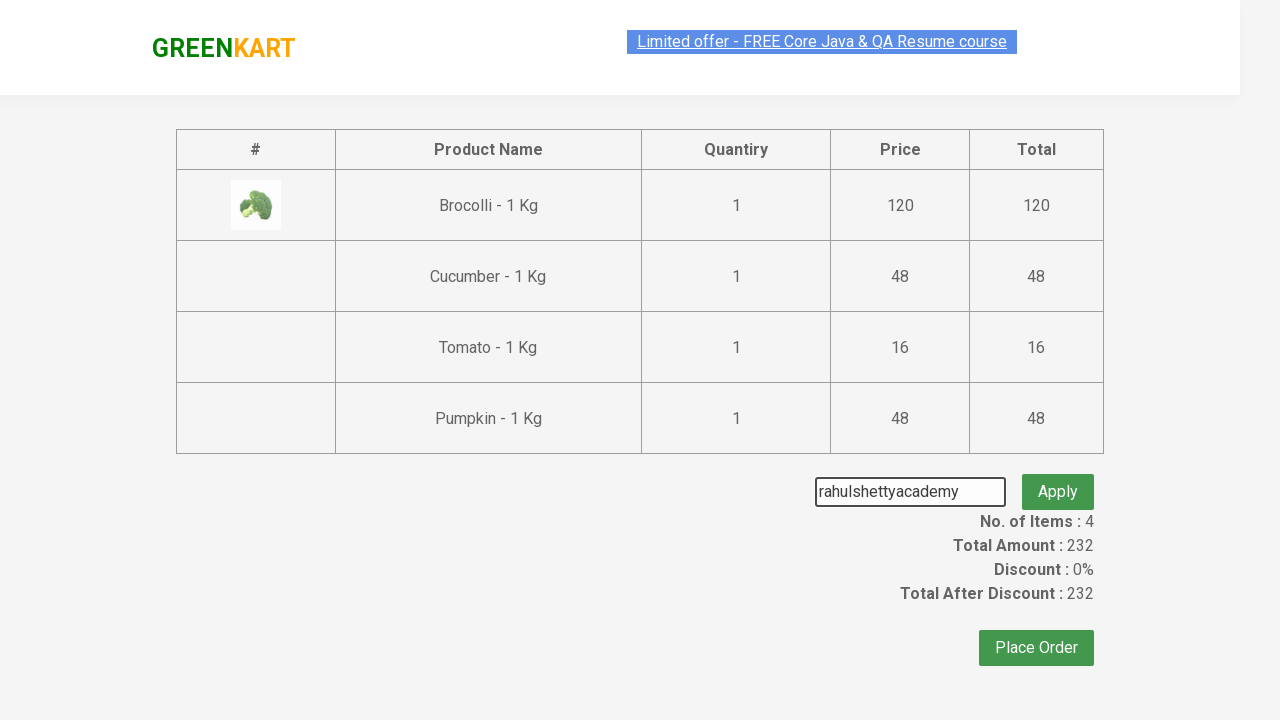

Clicked button to apply promo code at (1058, 477) on .promoBtn
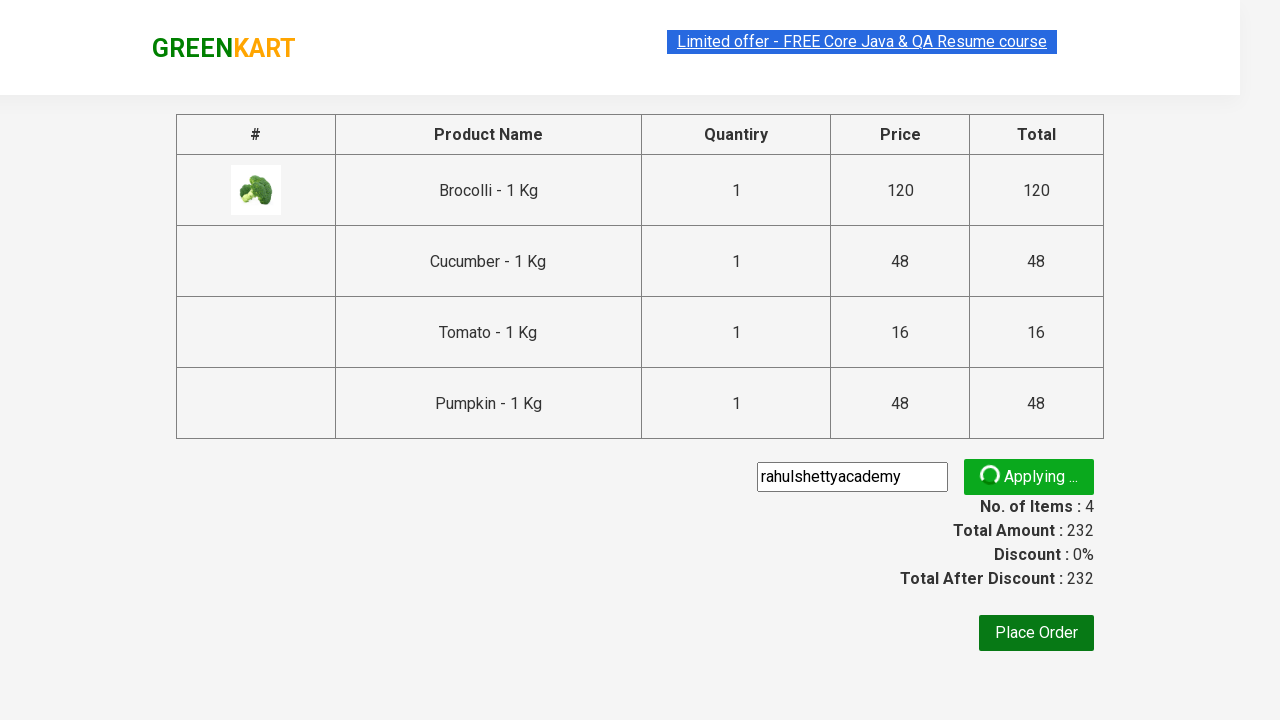

Promo code was successfully applied and discount info appeared
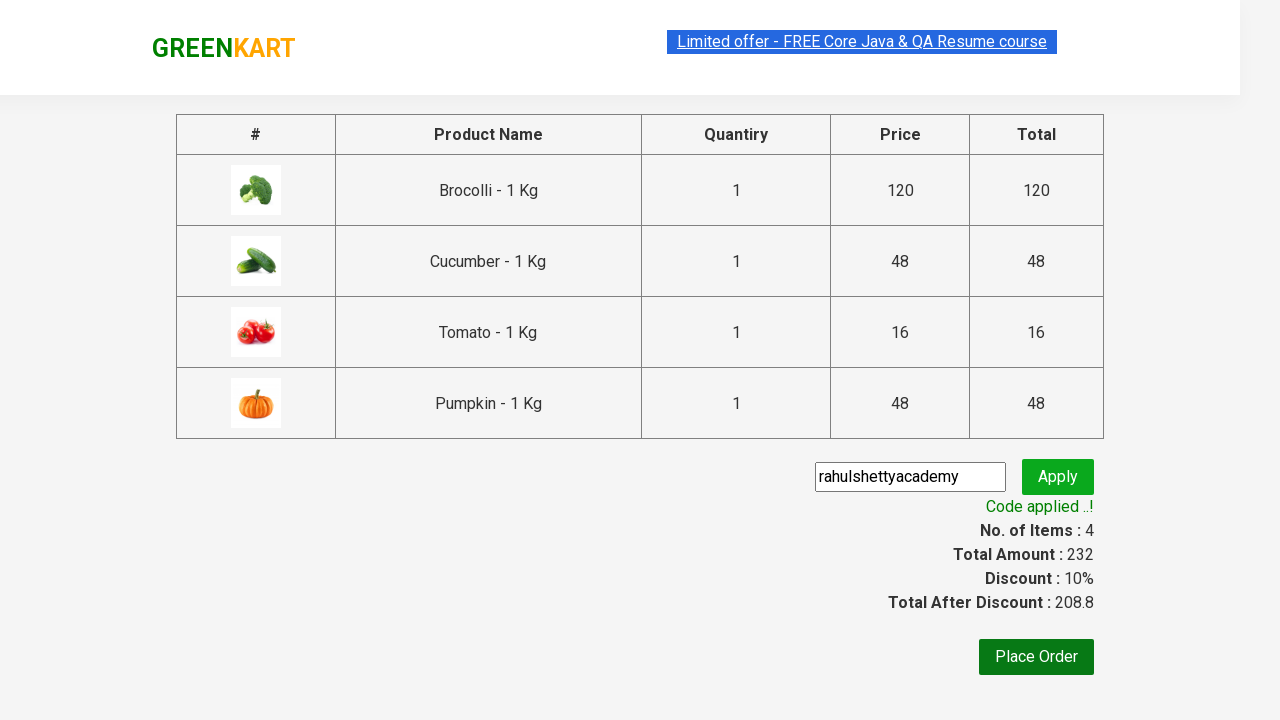

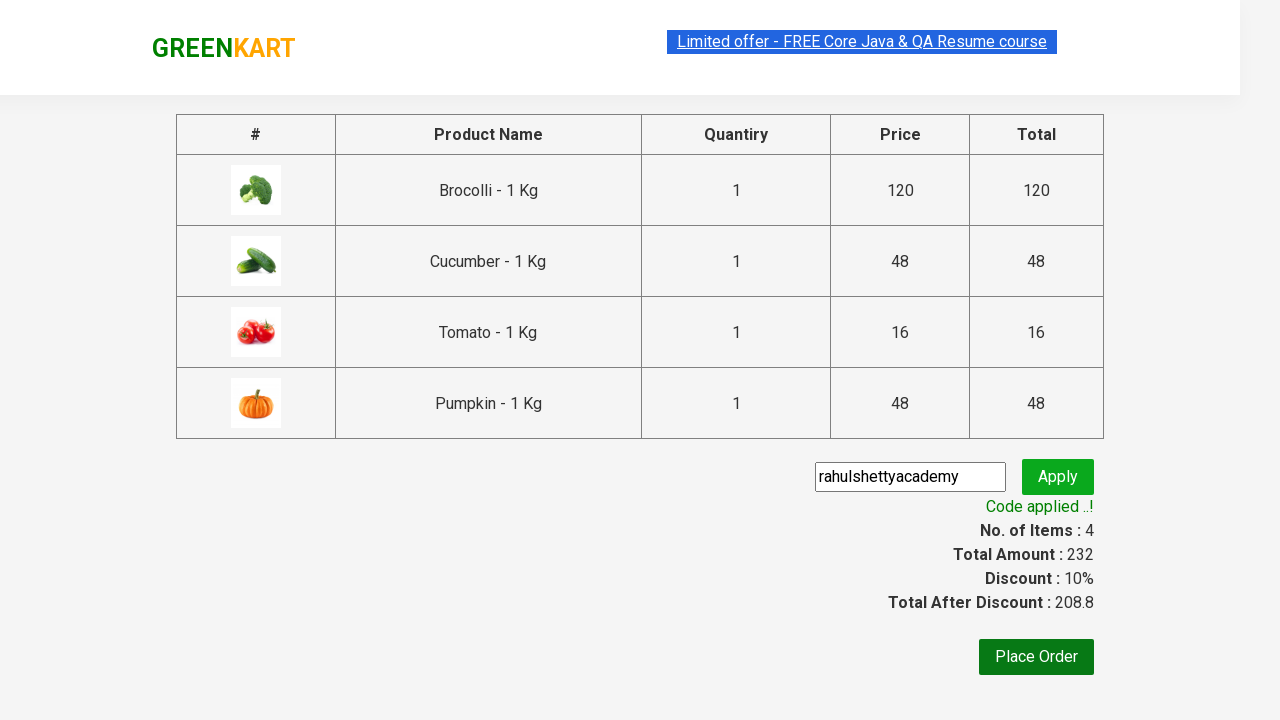